Tests checkbox functionality by clicking two checkboxes and verifying they are selected on a QA practice website

Starting URL: https://qa-practice.netlify.app/checkboxes

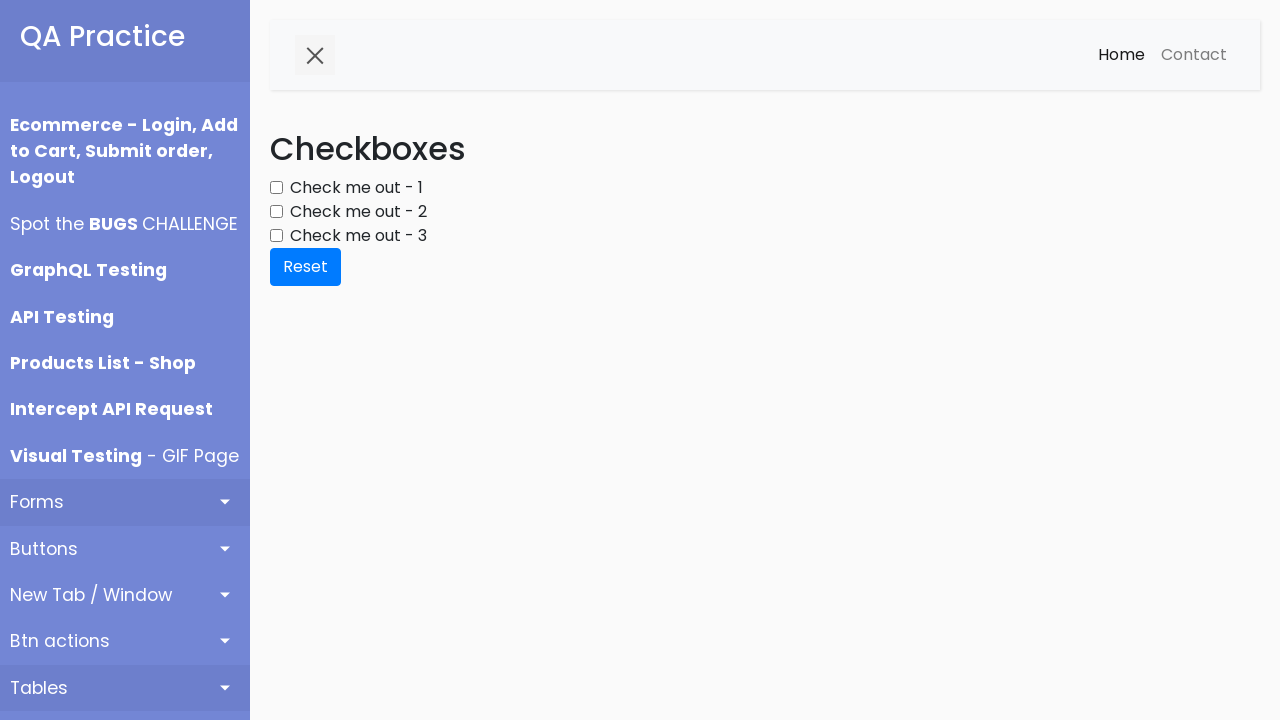

Clicked the first checkbox at (276, 188) on #checkbox1
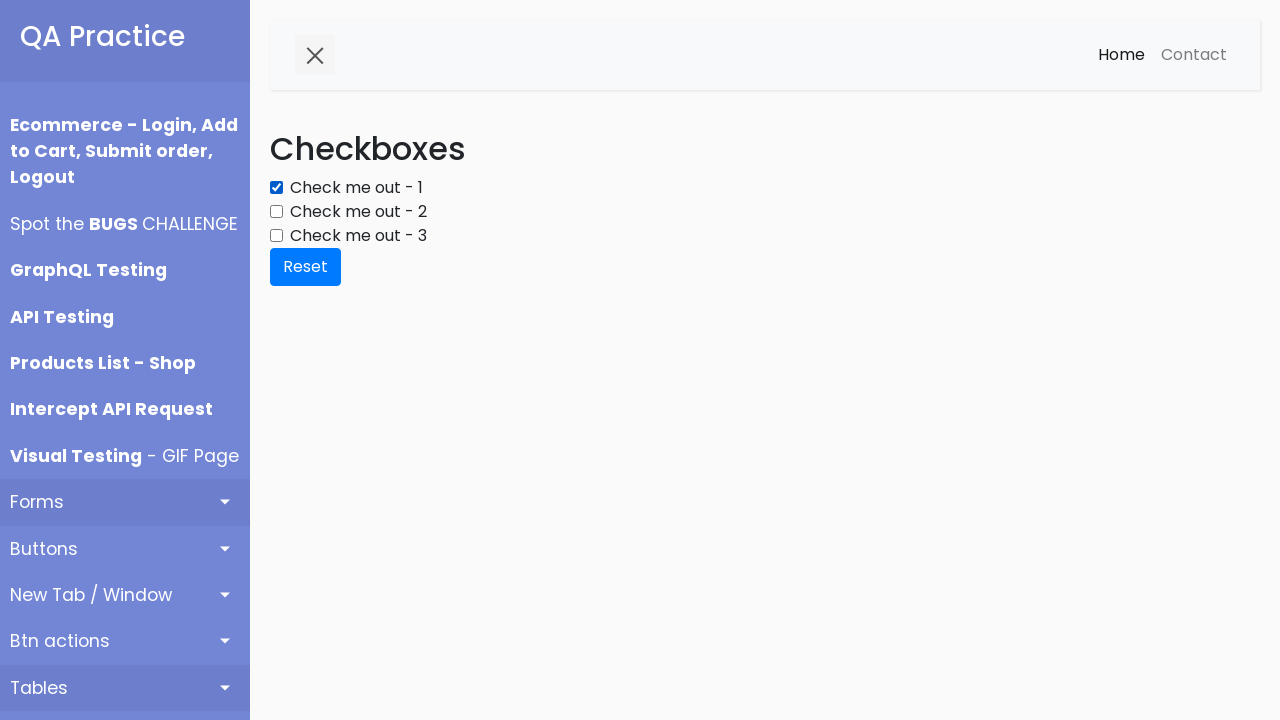

Clicked the second checkbox at (276, 212) on #checkbox2
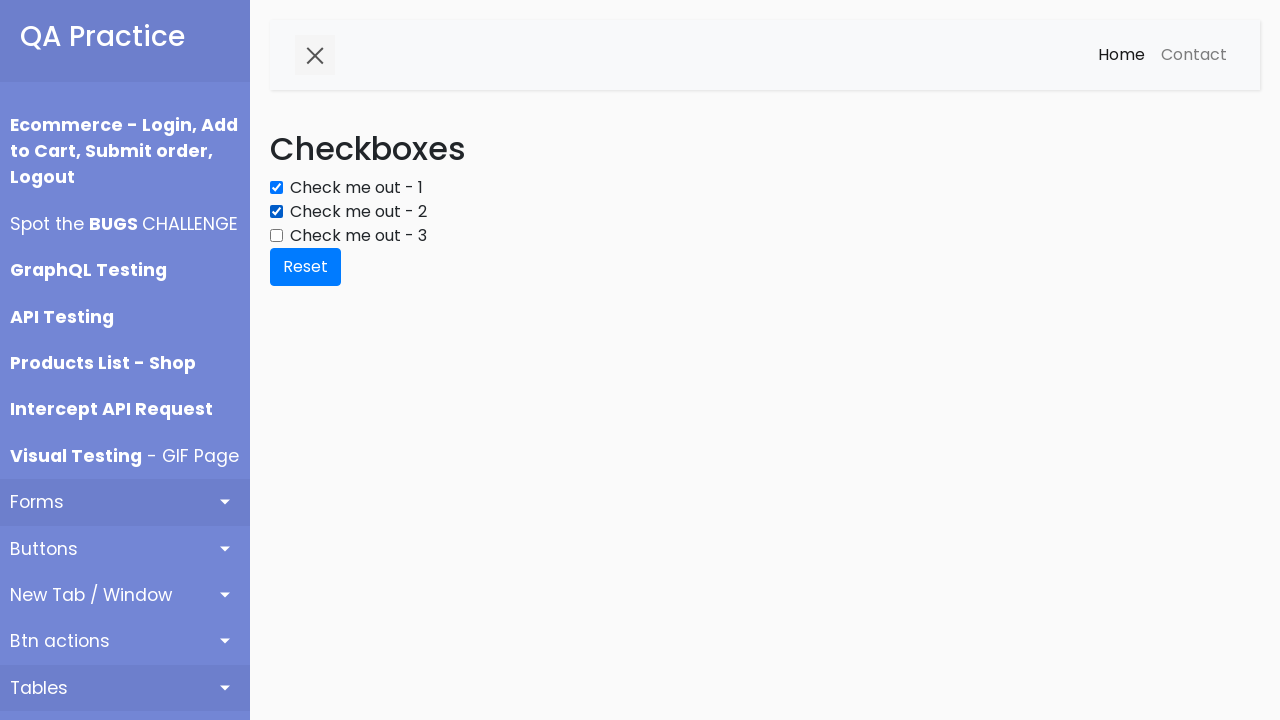

Verified that checkbox 1 is checked
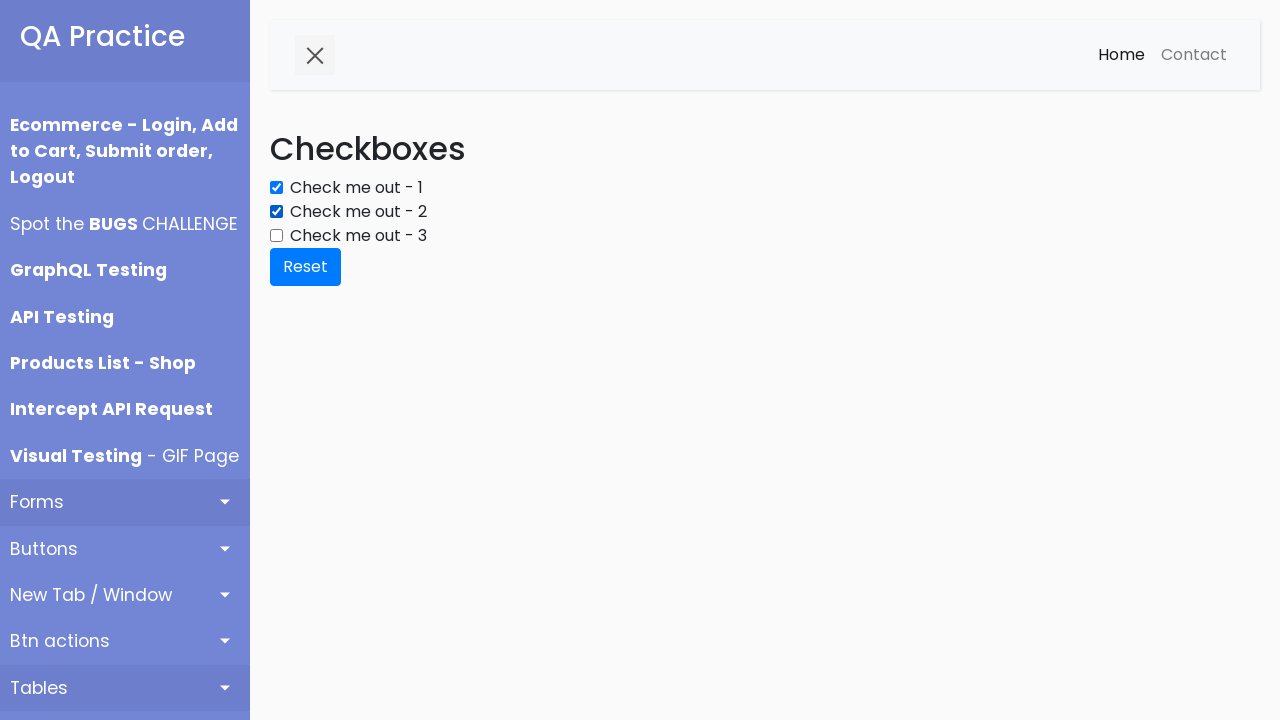

Verified that checkbox 2 is checked
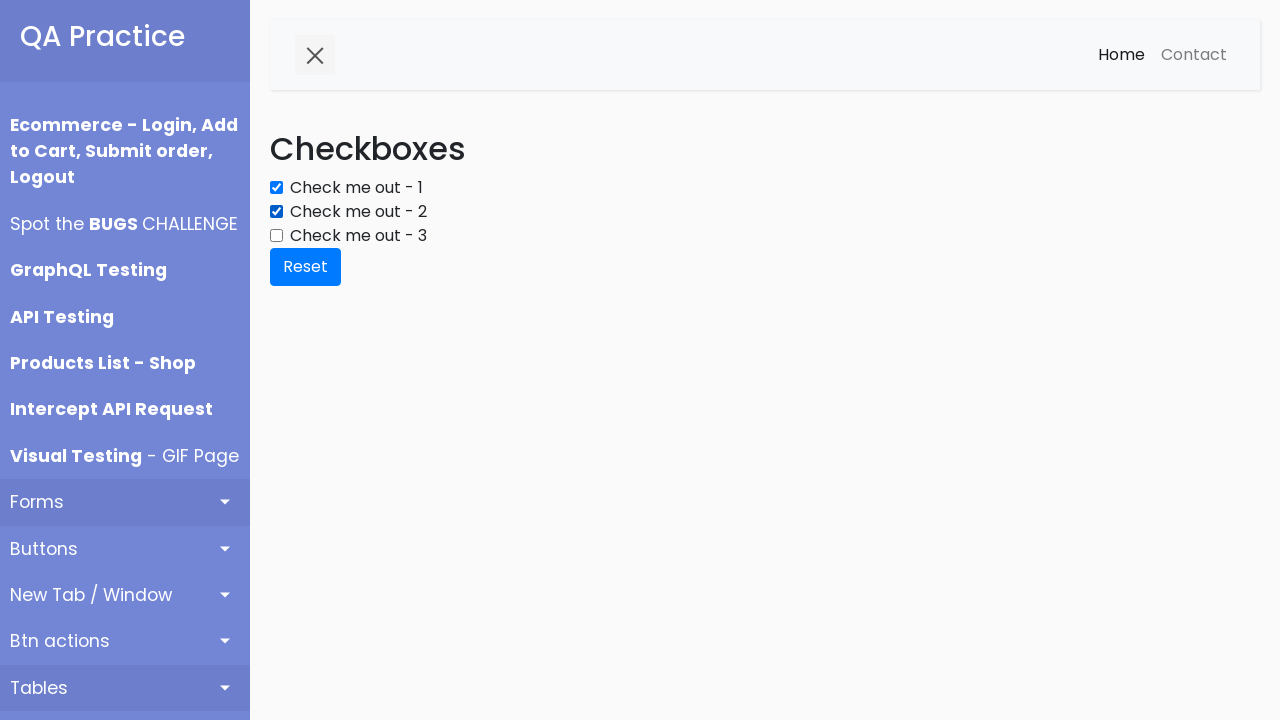

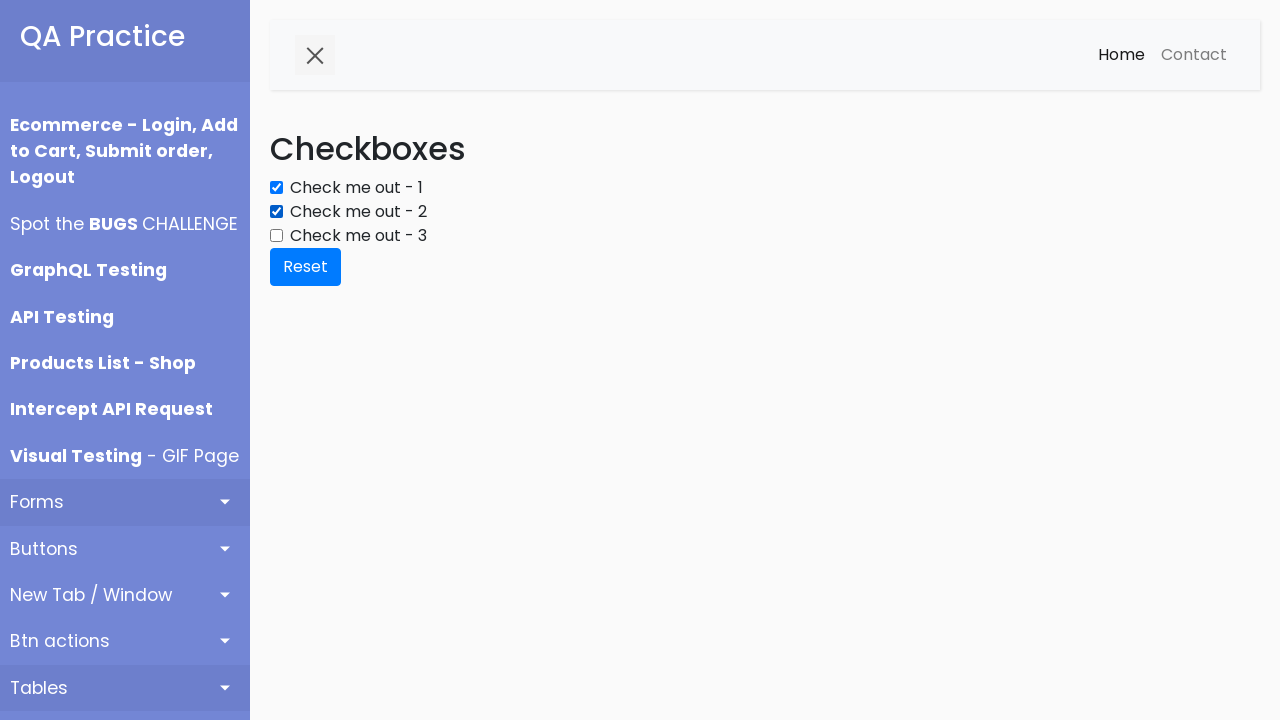